Tests element visibility by hiding and showing a text box, then entering text

Starting URL: http://www.qaclickacademy.com/practice.php

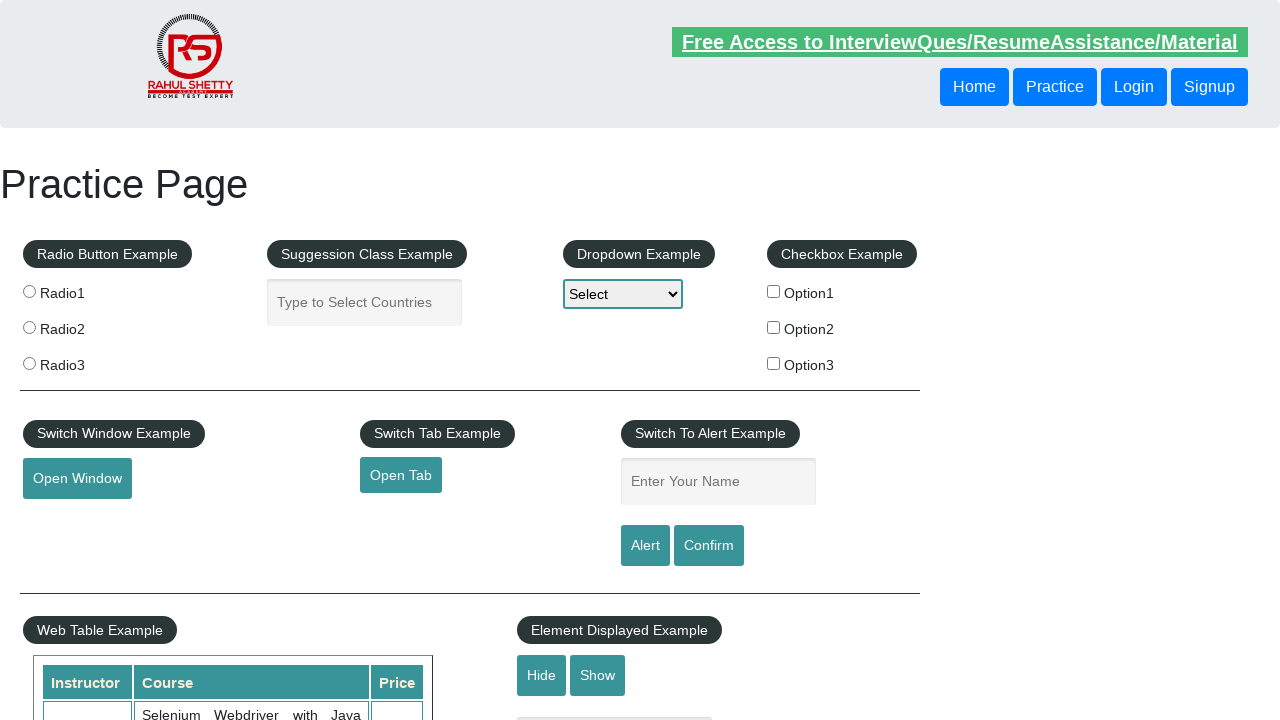

Clicked hide textbox button at (542, 675) on #hide-textbox
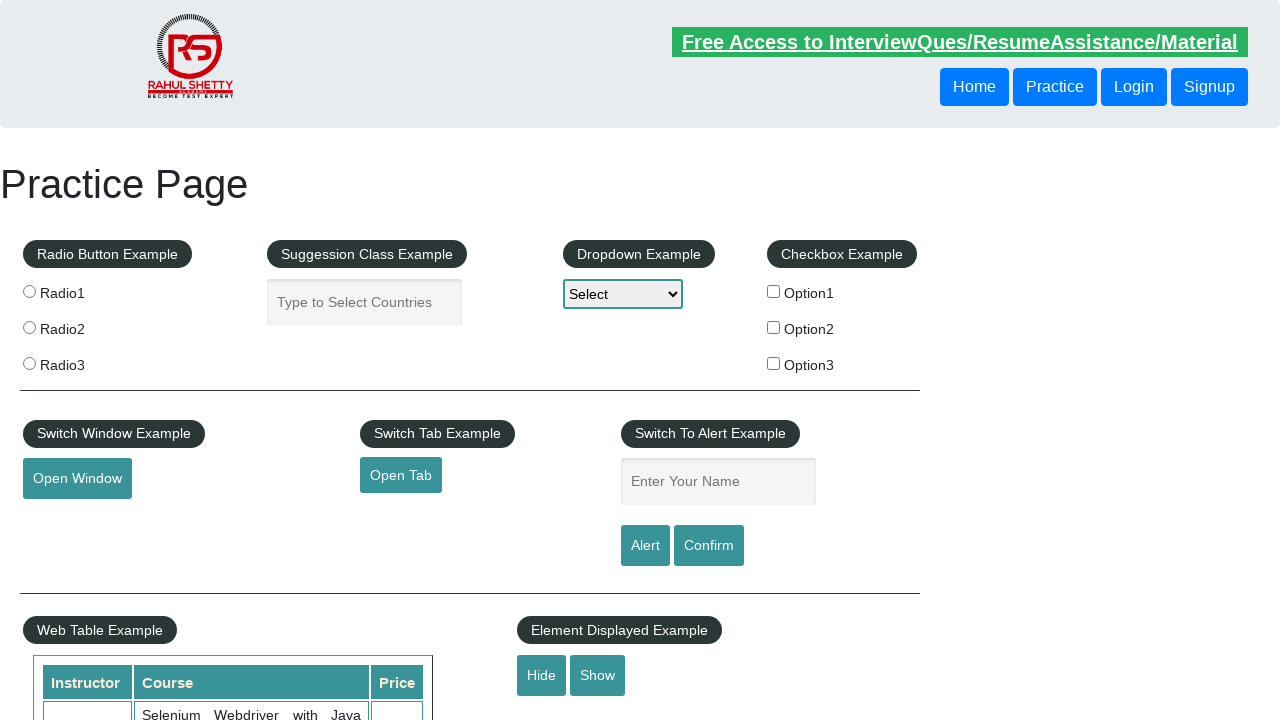

Waited 3 seconds for textbox to hide
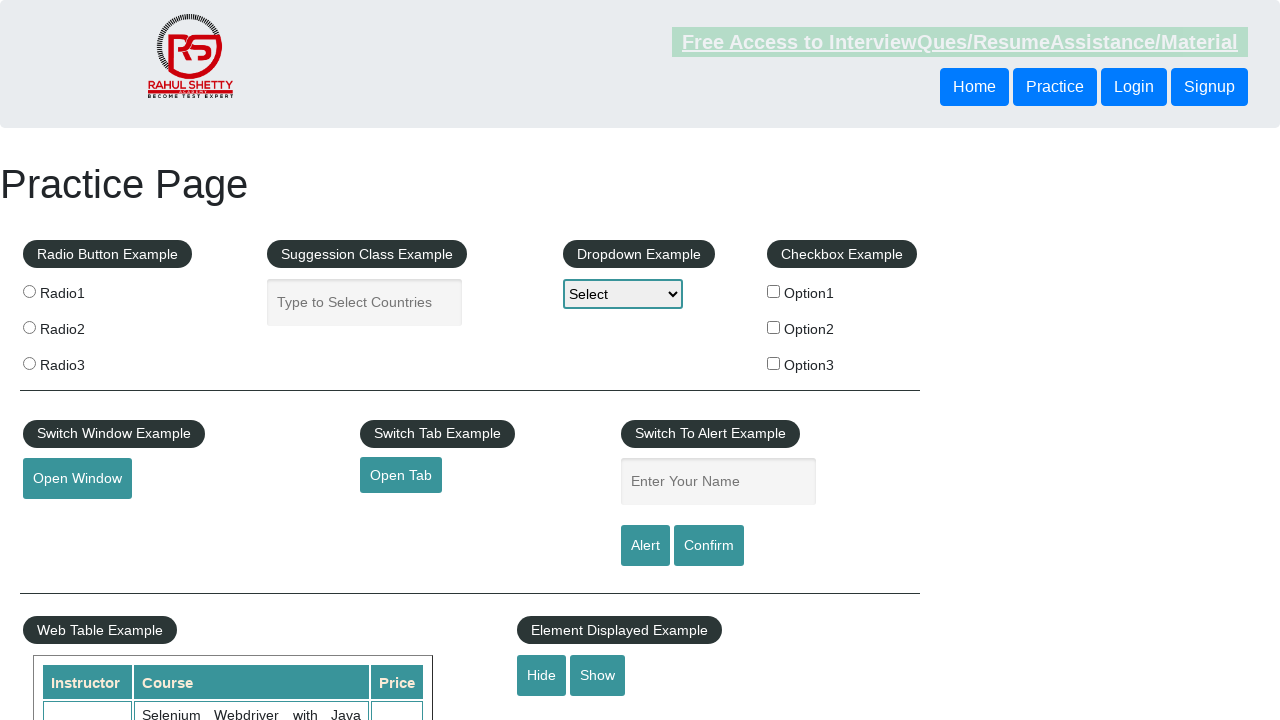

Verified textbox is hidden
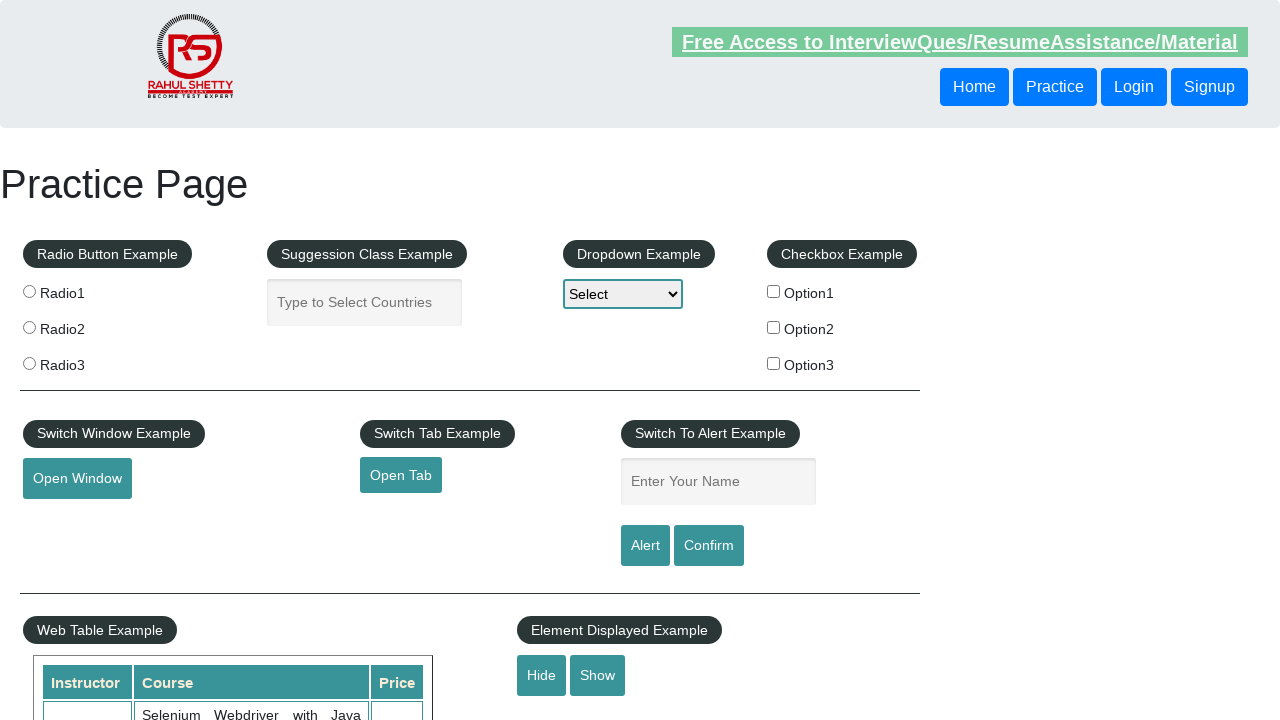

Clicked show textbox button at (598, 675) on #show-textbox
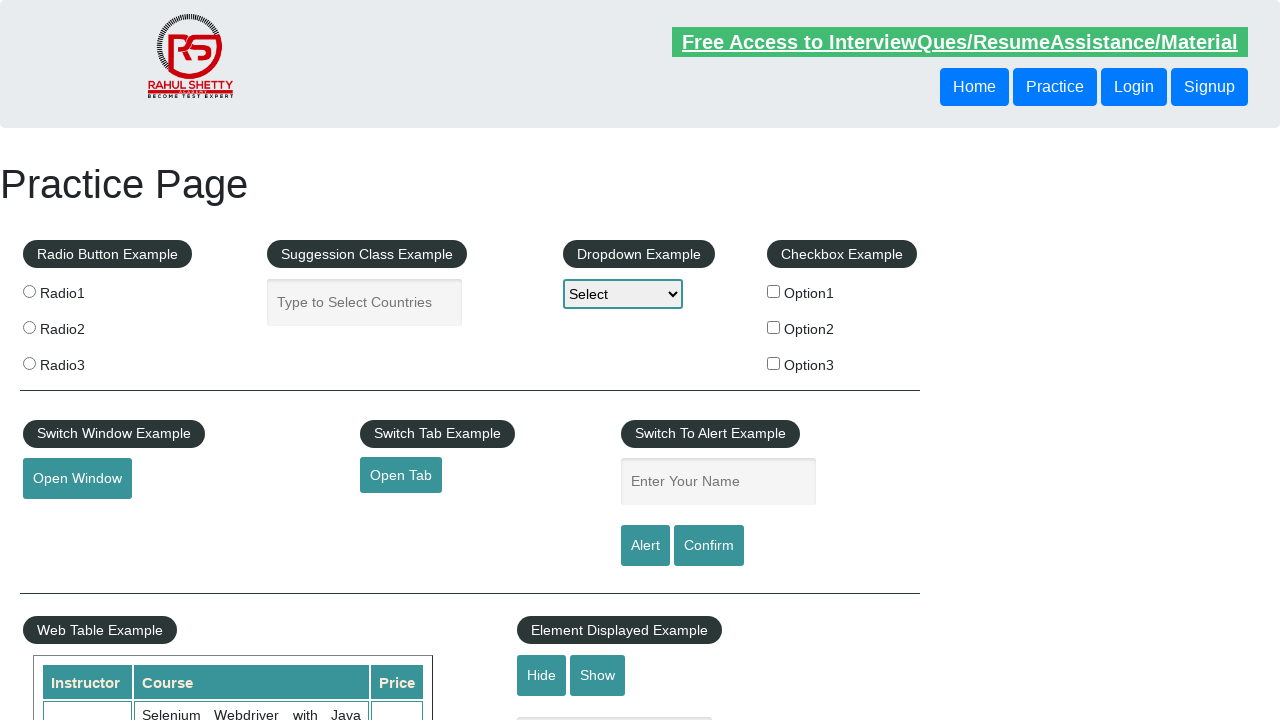

Filled textbox with 'Nitish Kaushal' on #displayed-text
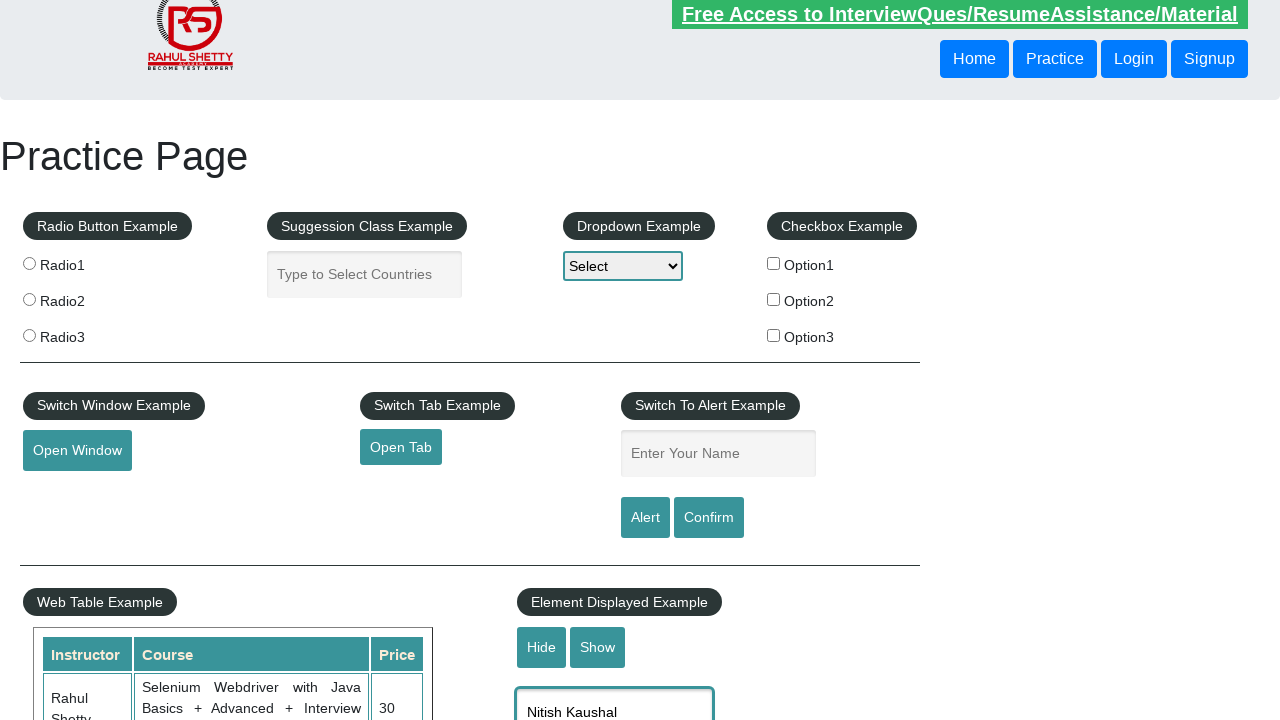

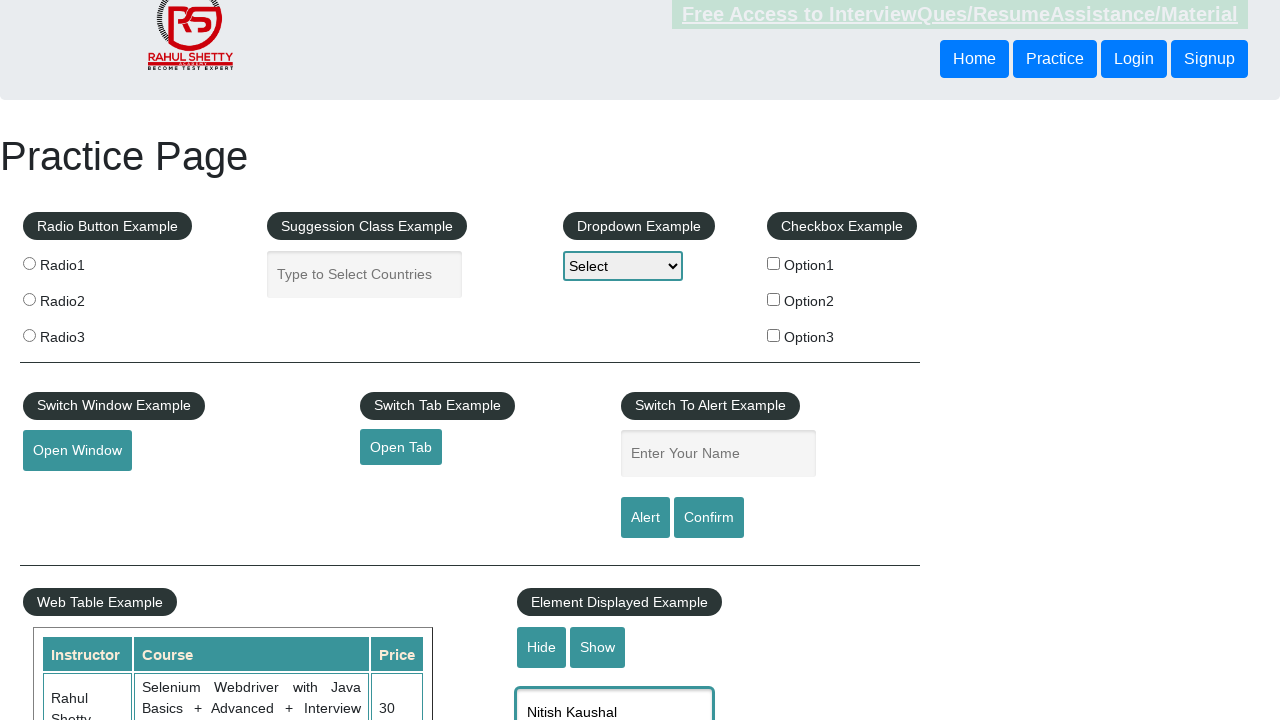